Tests dropdown functionality by opening a passenger selection dropdown, incrementing the adult passenger count 4 times, and closing the dropdown

Starting URL: https://rahulshettyacademy.com/dropdownsPractise

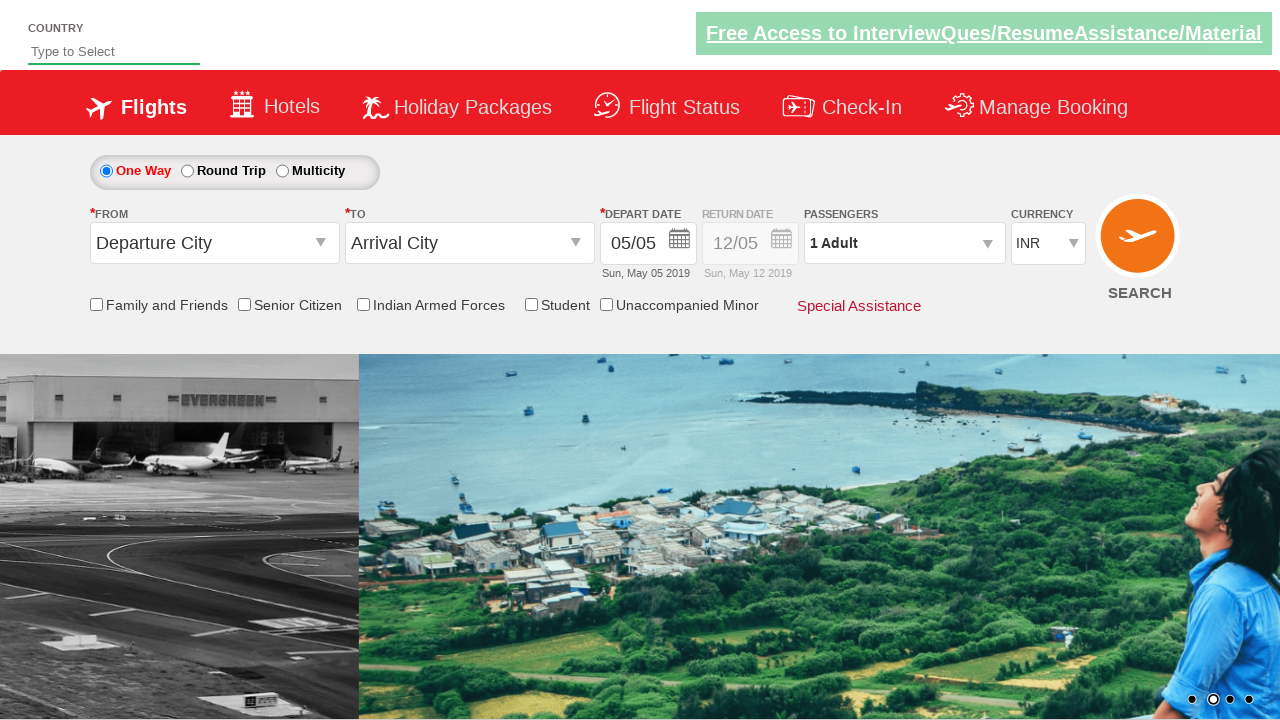

Clicked to open passenger selection dropdown at (904, 243) on #divpaxinfo
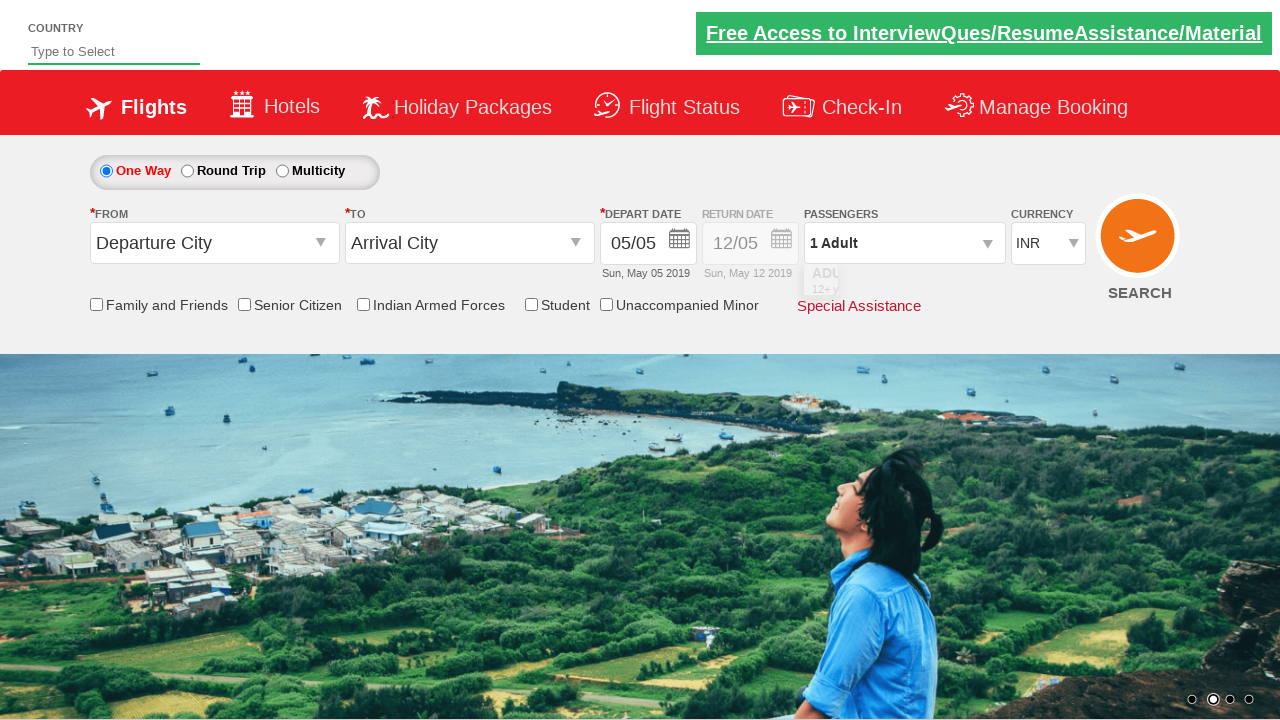

Waited for dropdown to become visible
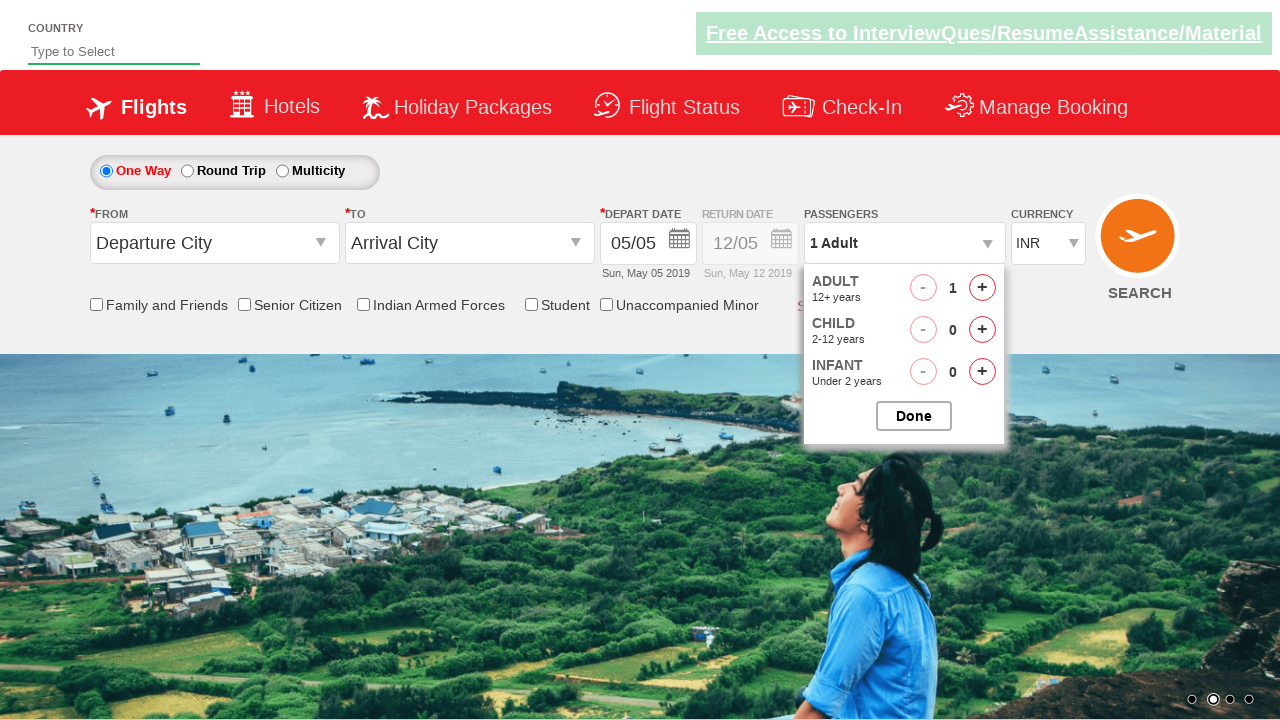

Incremented adult passenger count (iteration 1/4) at (982, 288) on #hrefIncAdt
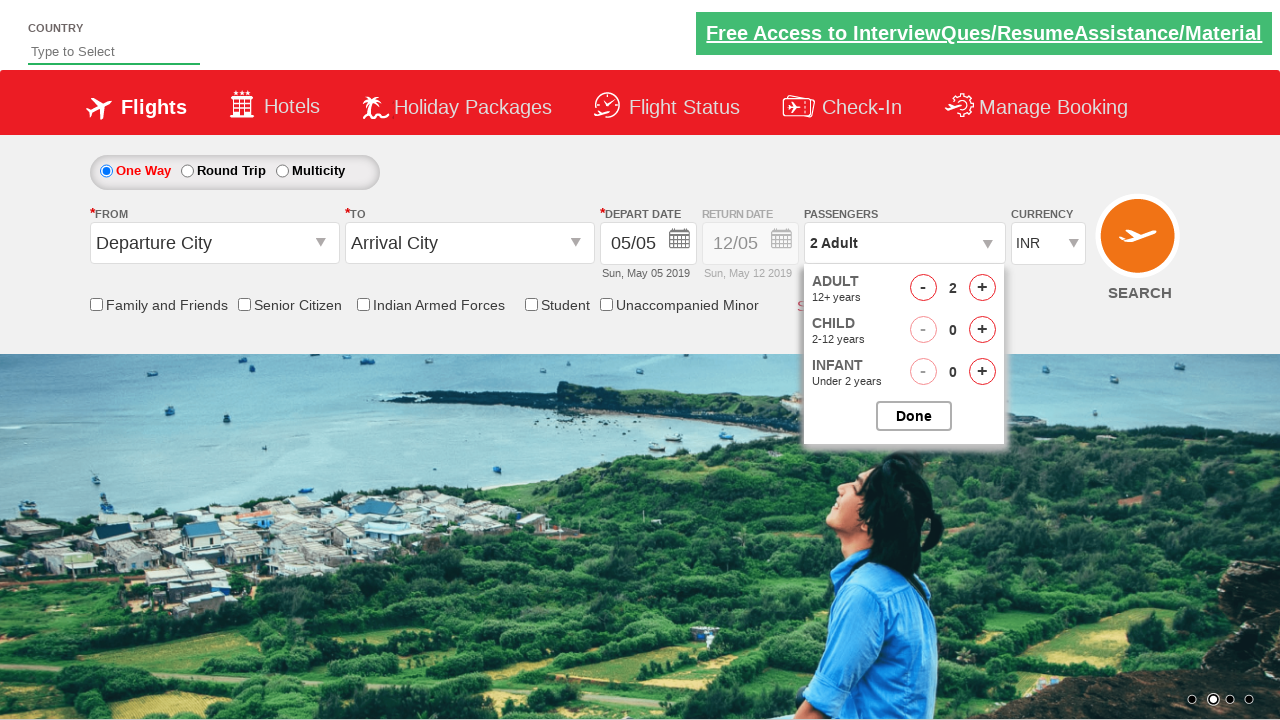

Incremented adult passenger count (iteration 2/4) at (982, 288) on #hrefIncAdt
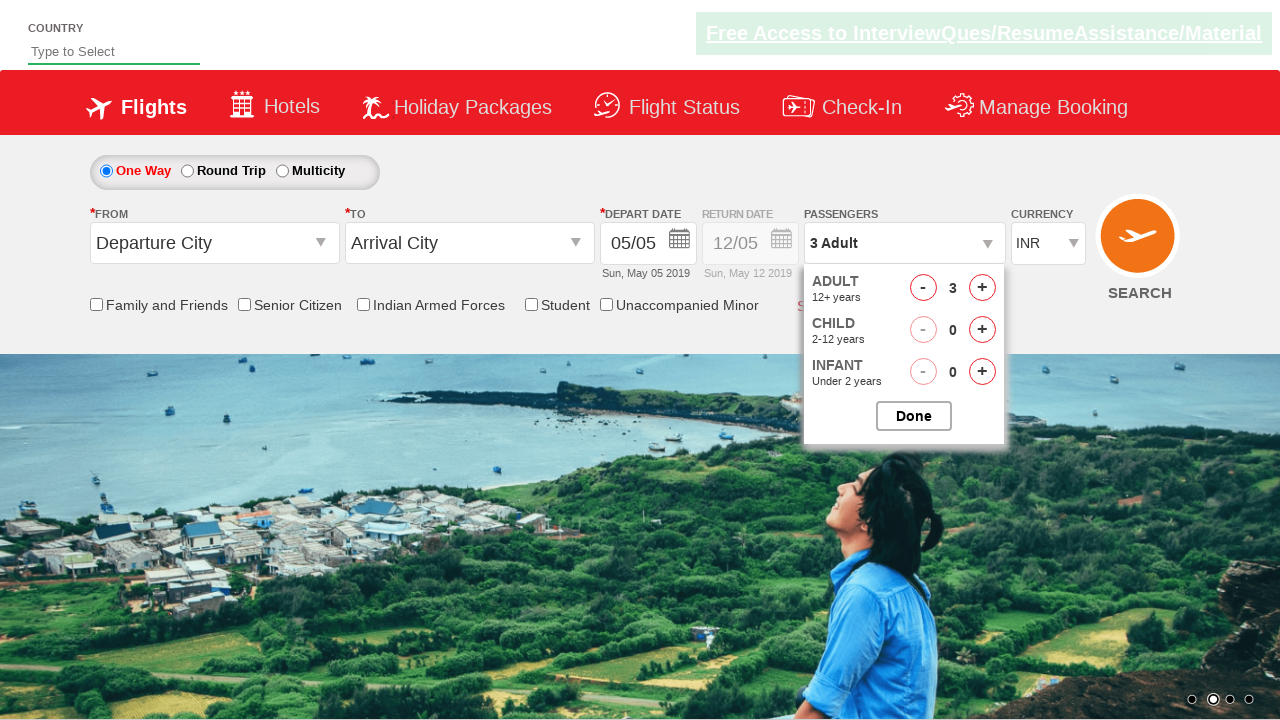

Incremented adult passenger count (iteration 3/4) at (982, 288) on #hrefIncAdt
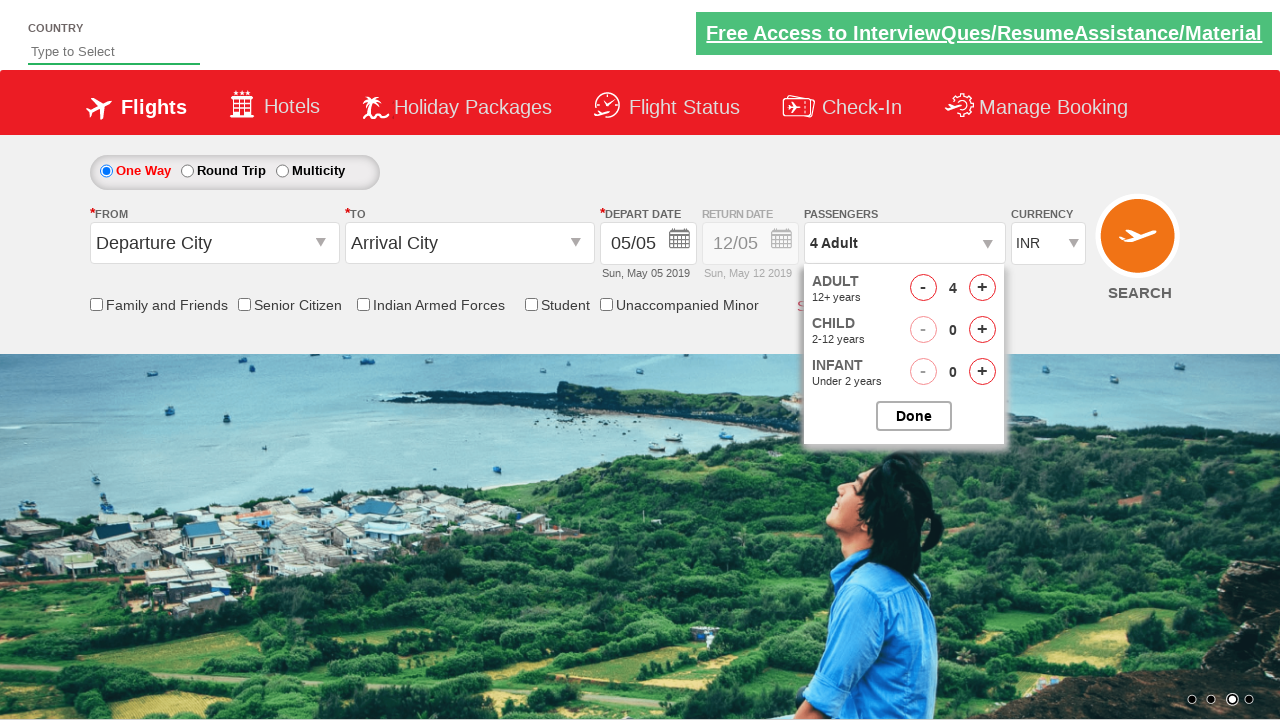

Incremented adult passenger count (iteration 4/4) at (982, 288) on #hrefIncAdt
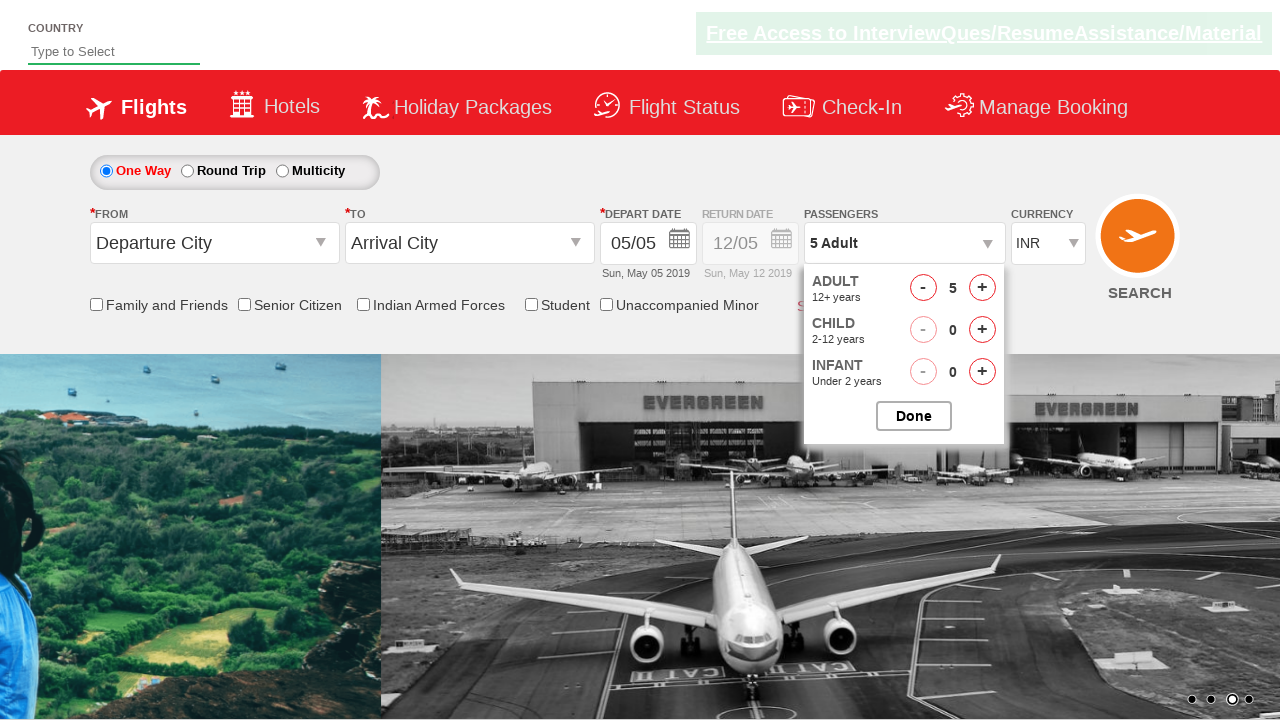

Closed passenger selection dropdown at (914, 416) on #btnclosepaxoption
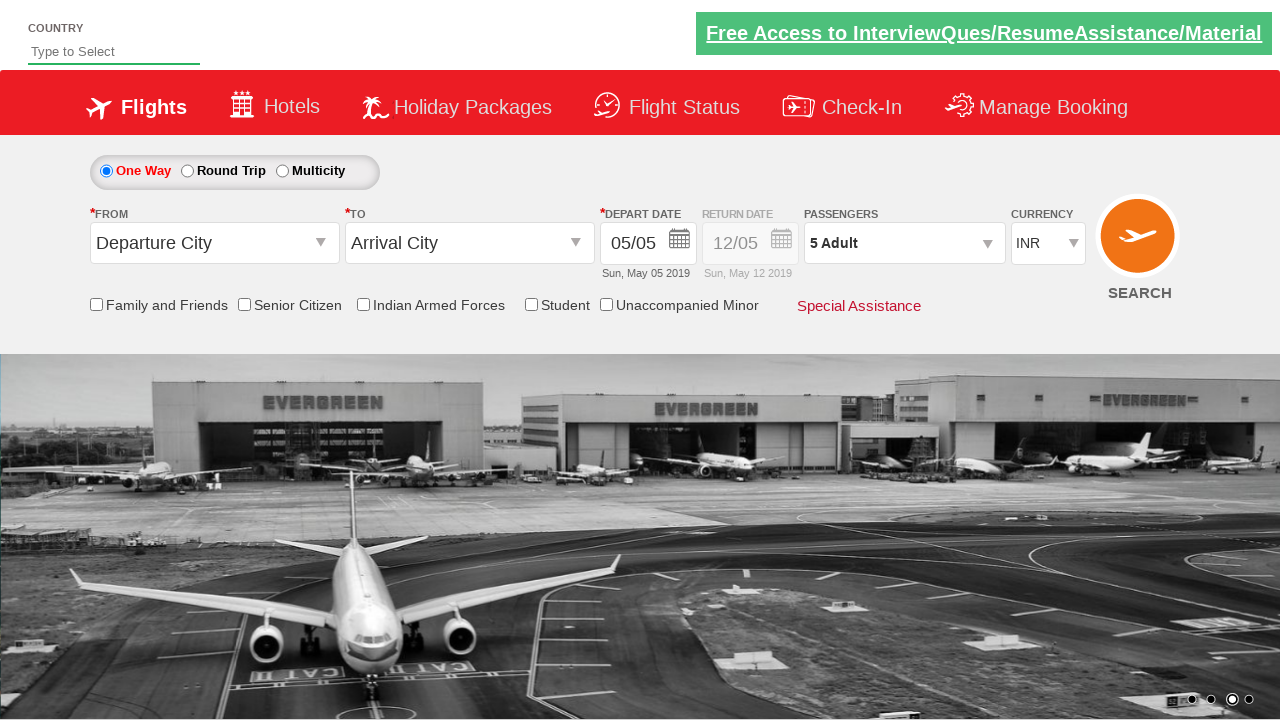

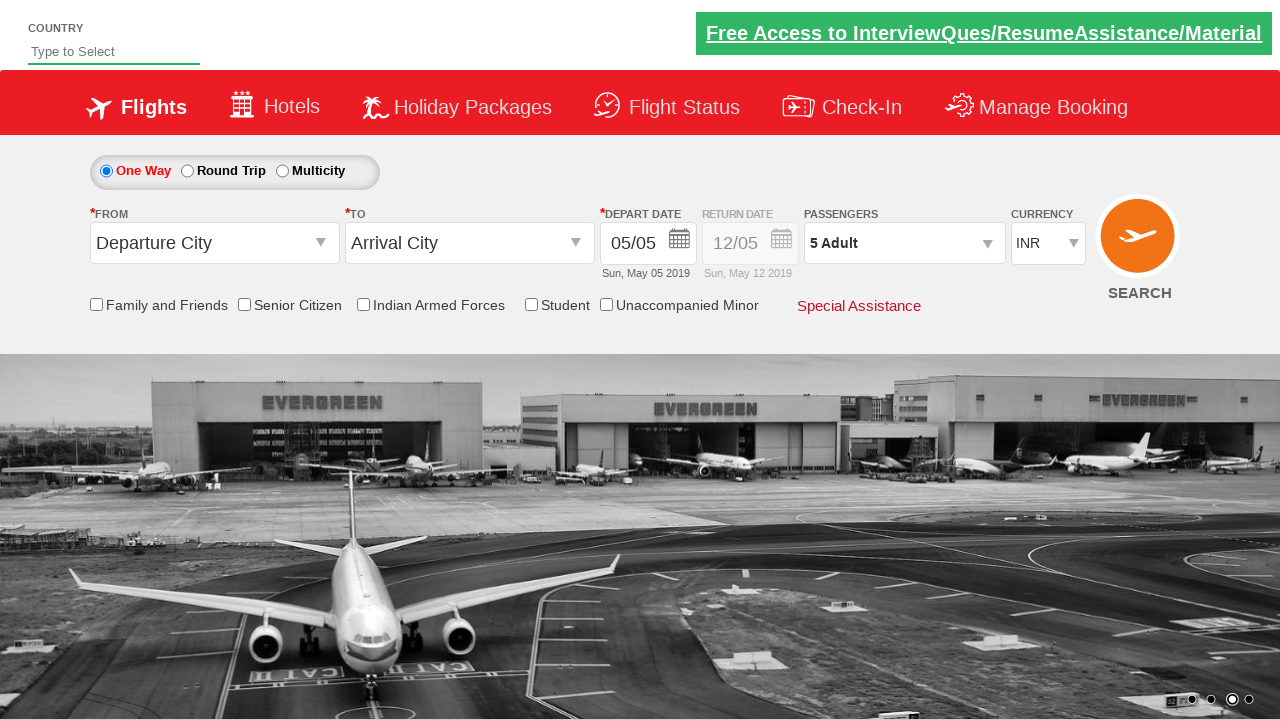